Tests unselecting a checkbox by verifying the second checkbox is initially checked, clicking it to unselect it, and verifying it becomes unchecked.

Starting URL: https://the-internet.herokuapp.com/checkboxes

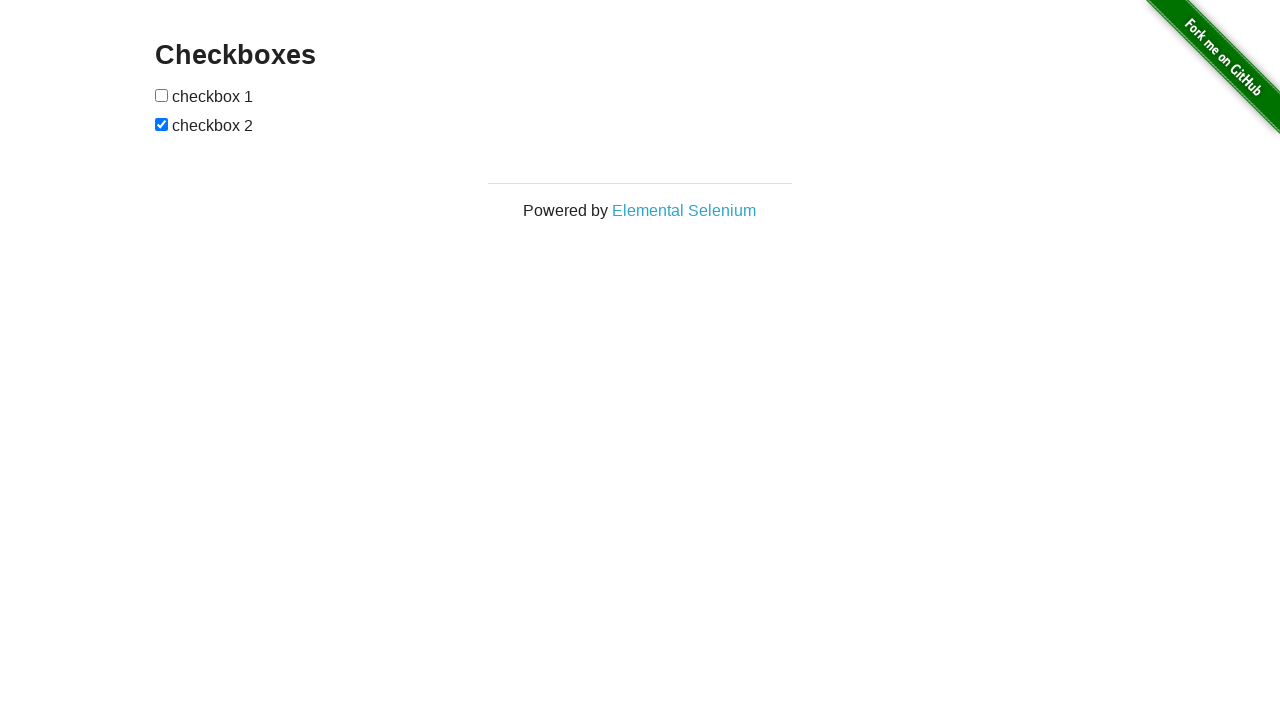

Waited for checkboxes form to be visible
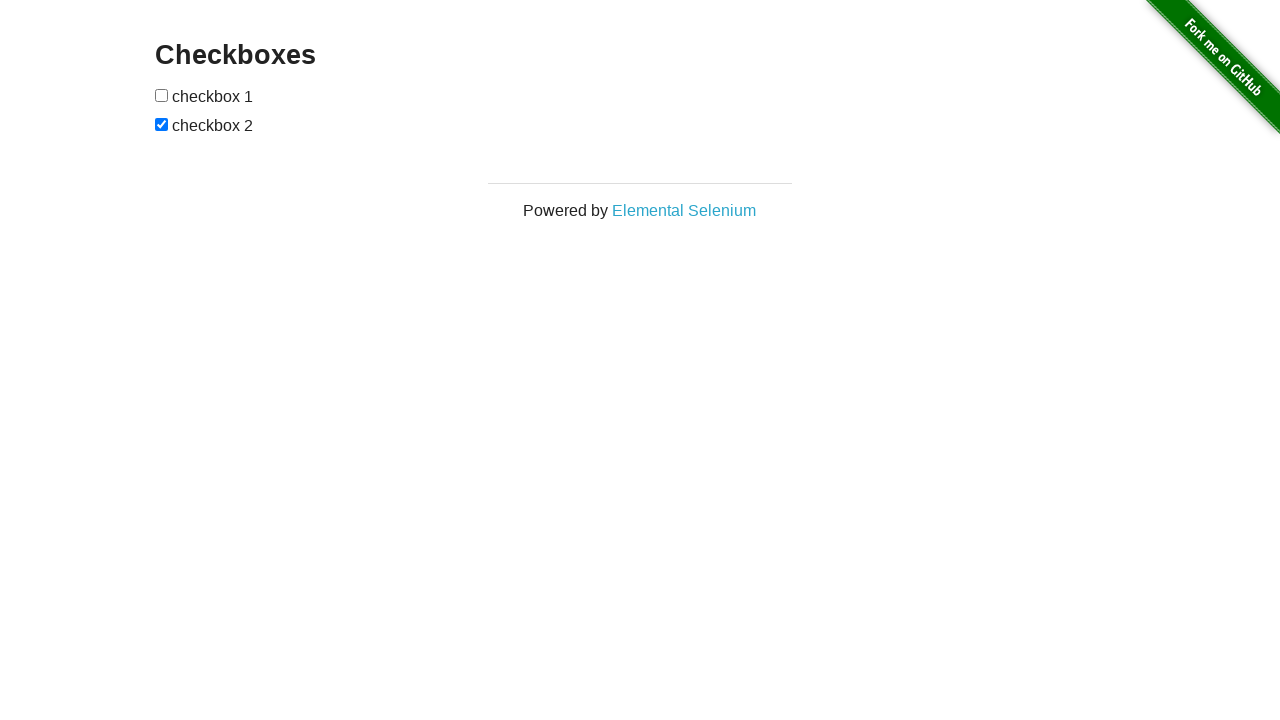

Located all checkbox inputs
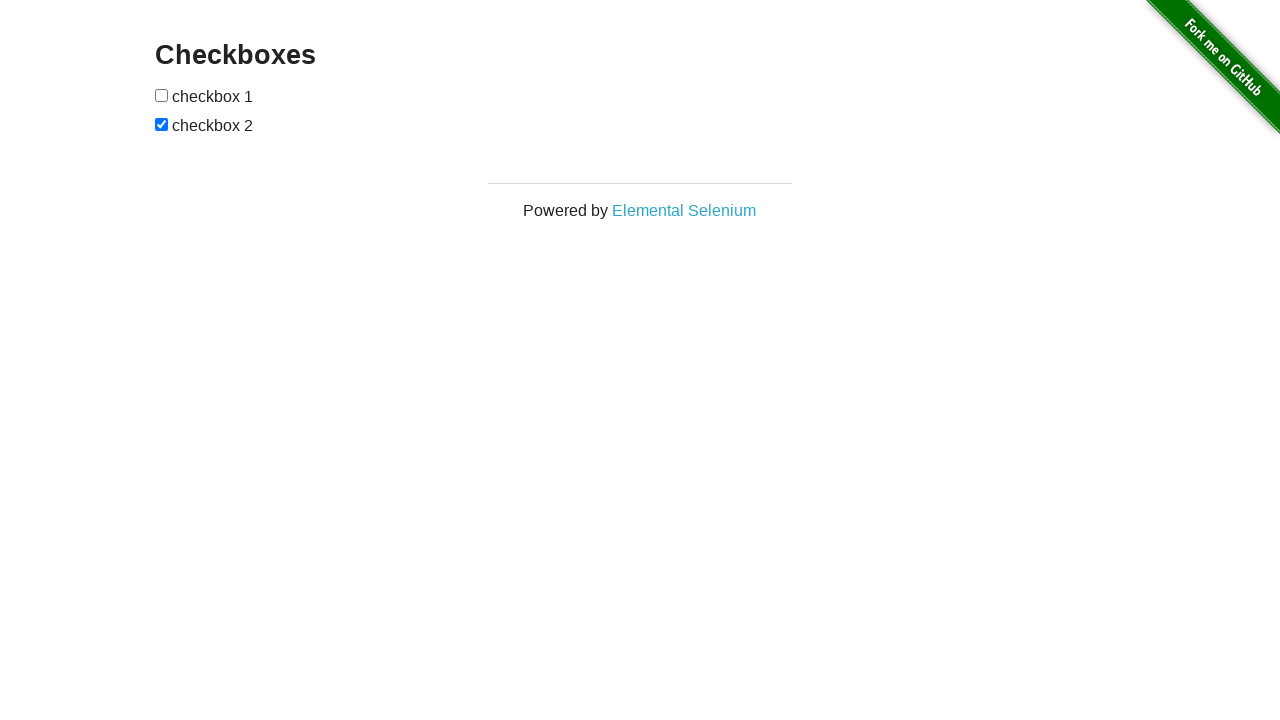

Selected second checkbox element
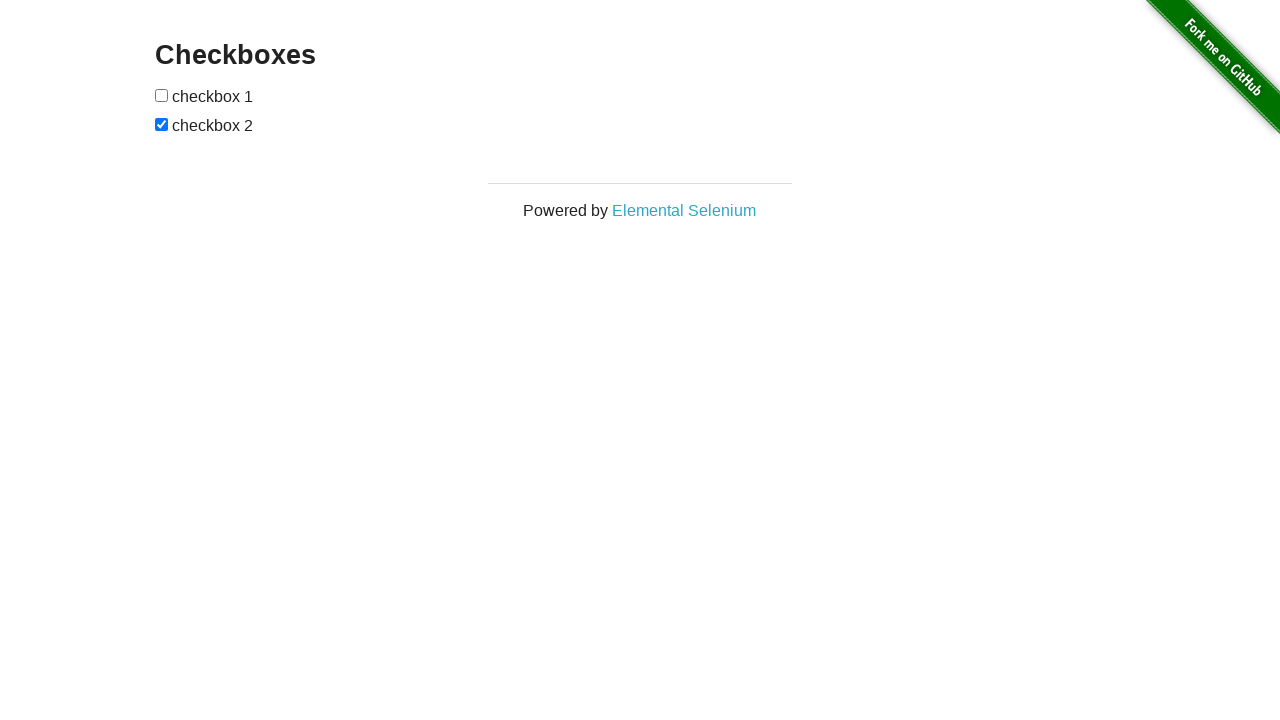

Verified second checkbox is initially checked
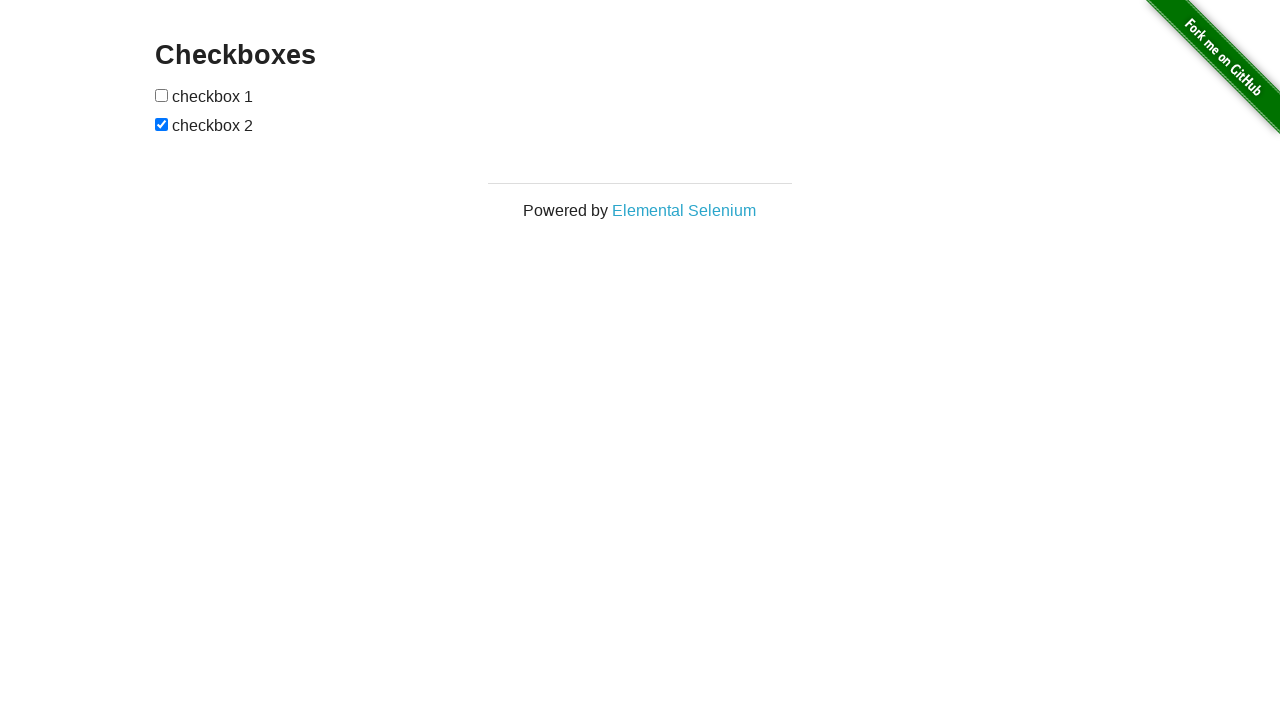

Clicked second checkbox to unselect it at (162, 124) on #checkboxes input[type='checkbox'] >> nth=1
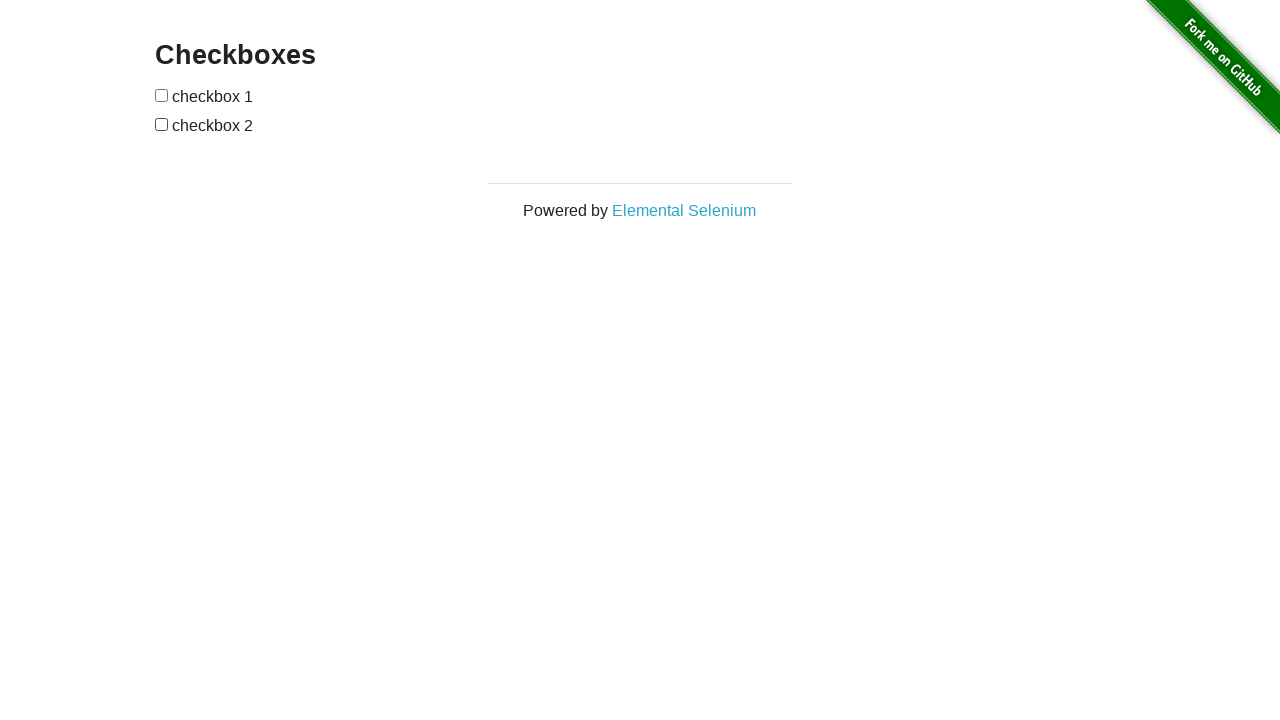

Verified second checkbox is now unchecked
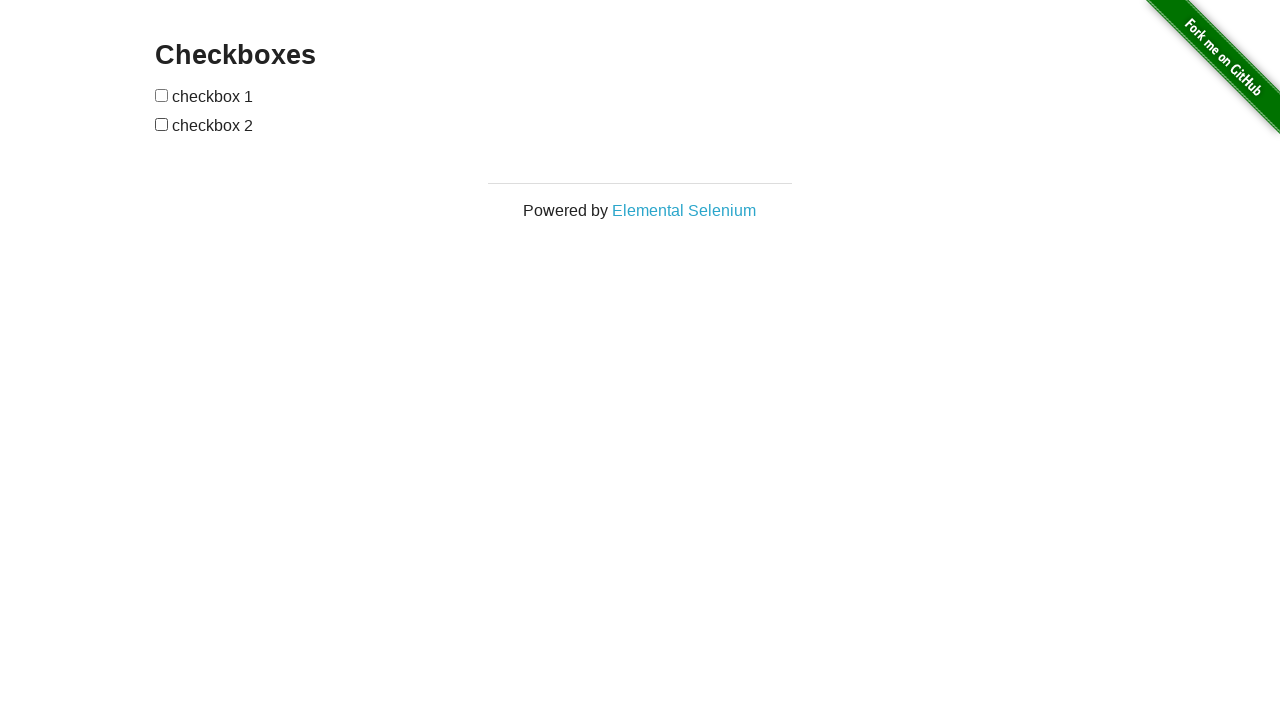

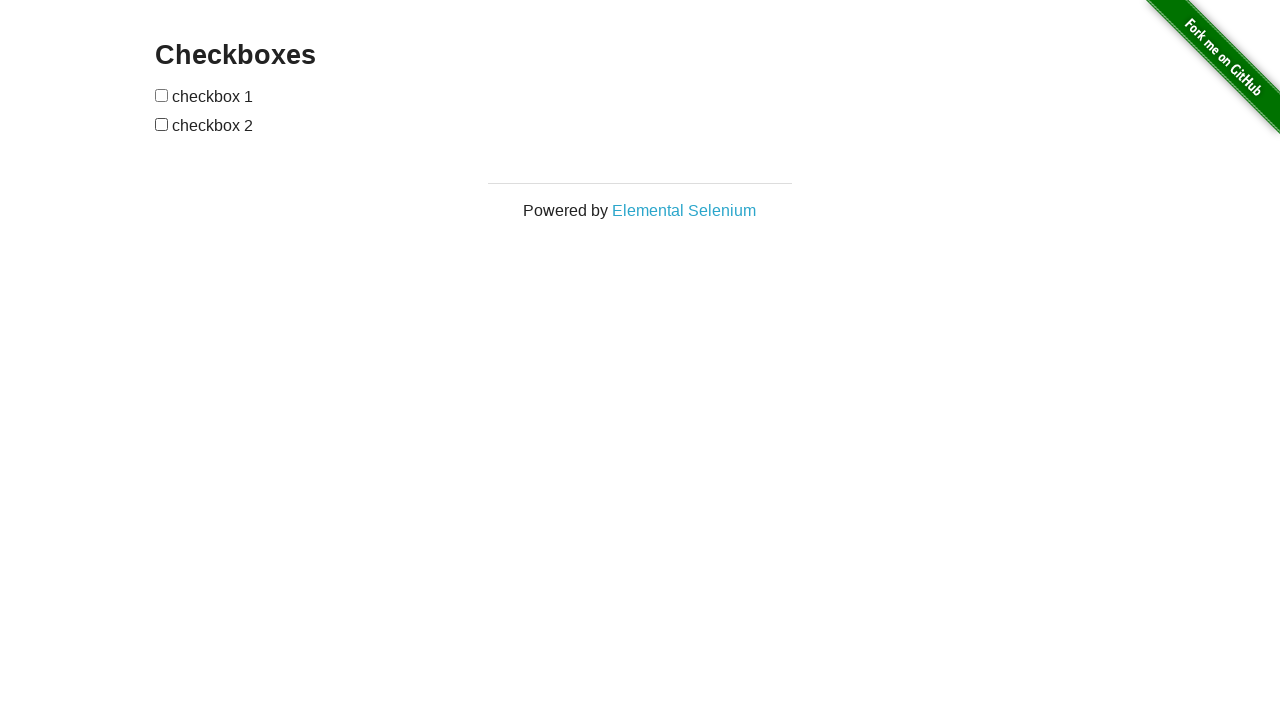